Tests file download functionality by clicking a download button on the page

Starting URL: https://leafground.com/grid.xhtml

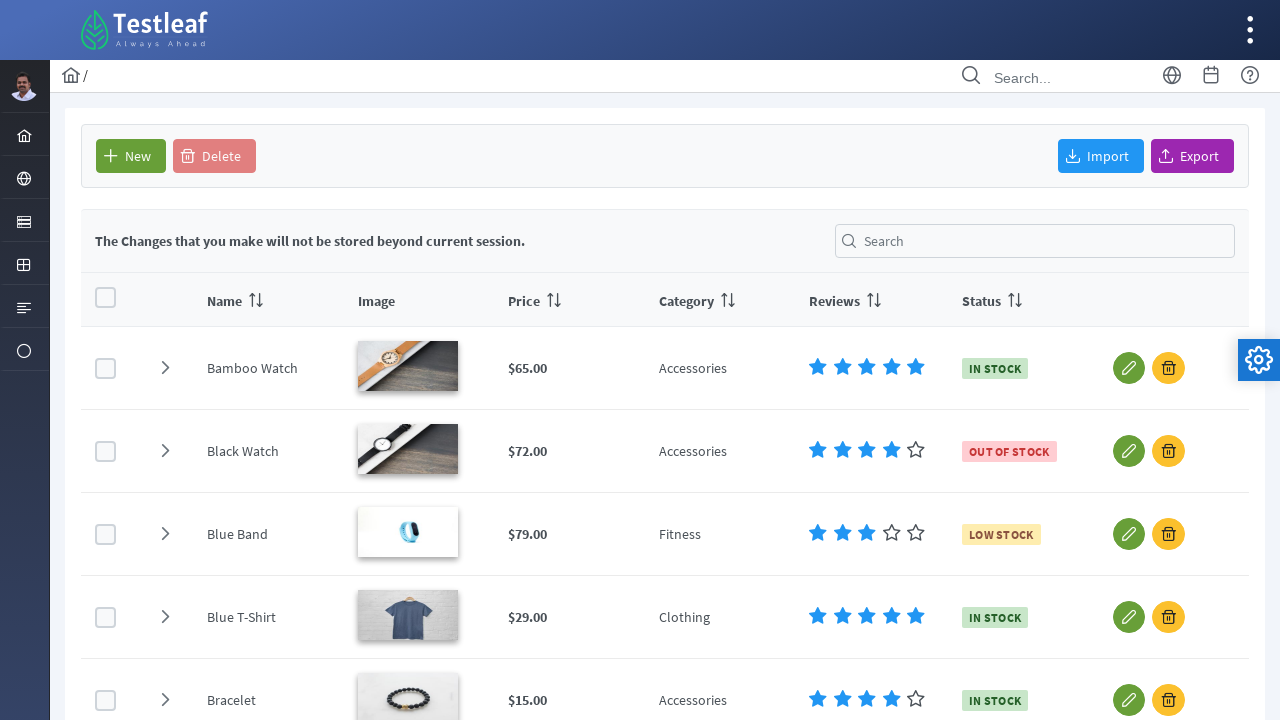

Clicked the download button to initiate file download at (1192, 156) on #form\:j_idt93
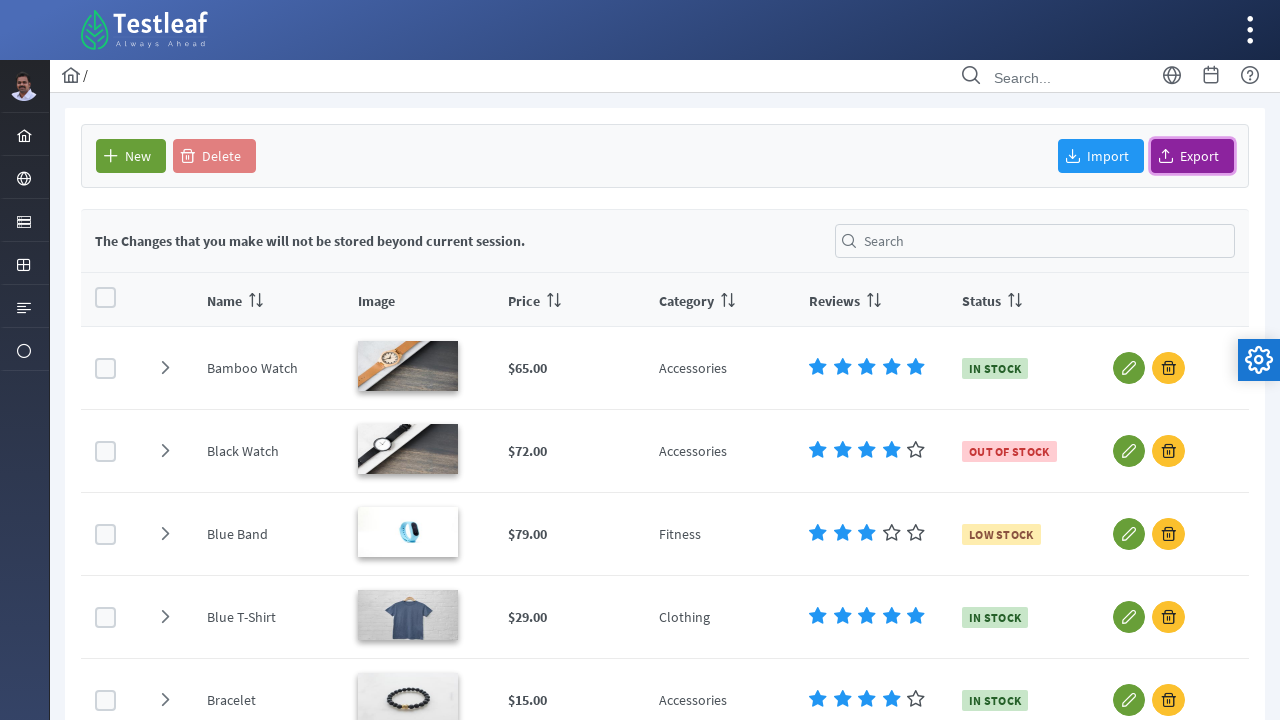

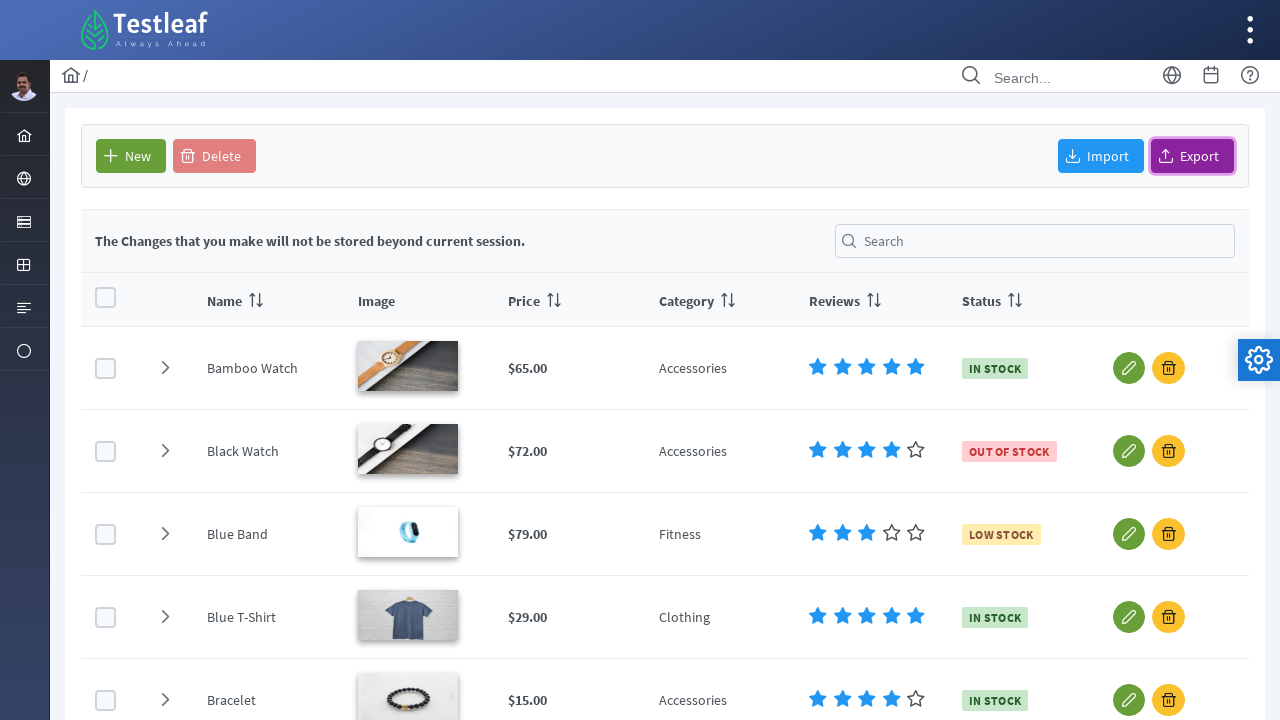